Tests the checkout flow by selecting the first product (Samsung Galaxy S6), adding it to the cart, navigating to the cart page, and verifying the product name and total price.

Starting URL: https://www.demoblaze.com/

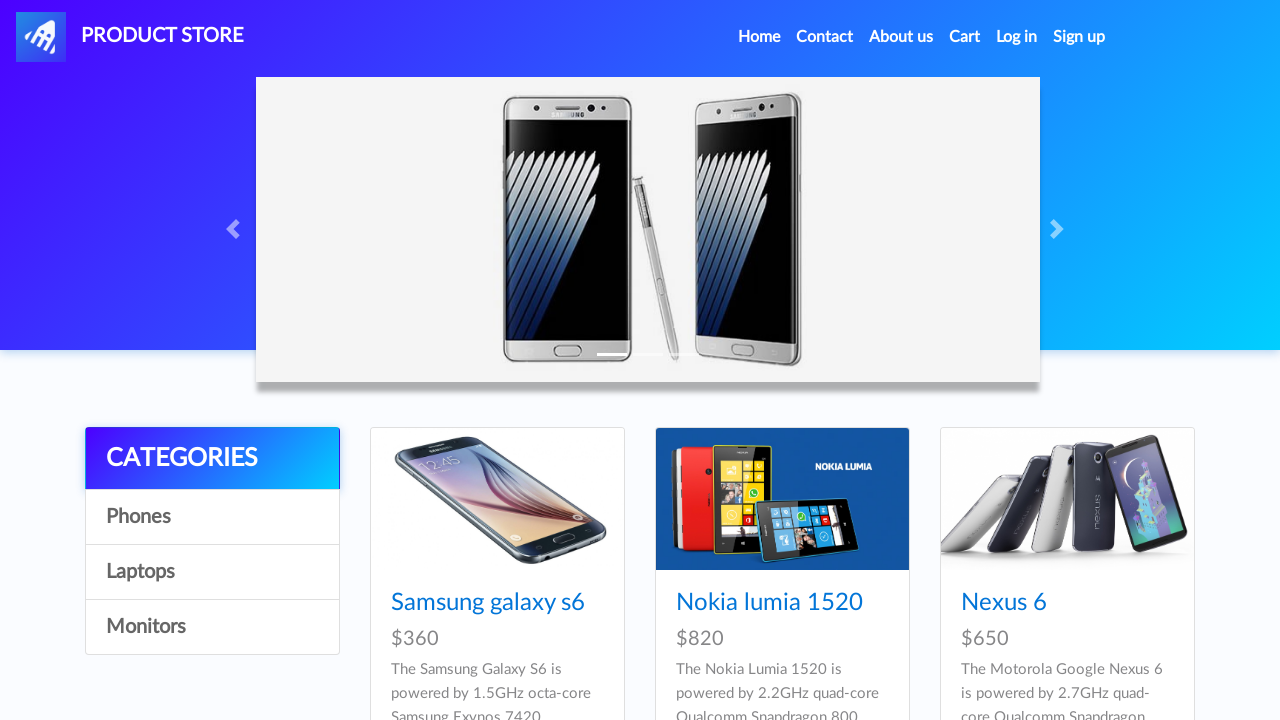

Waited for product cards to load on homepage
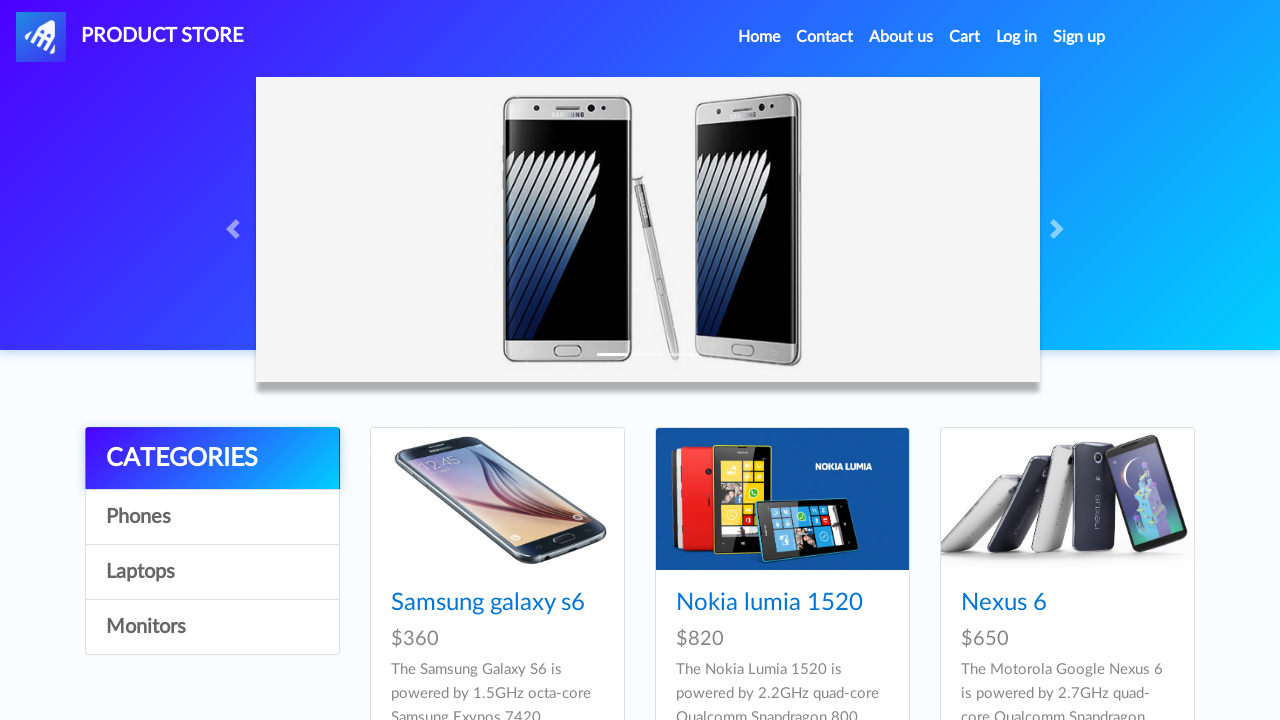

Clicked on the first product (Samsung Galaxy S6) at (497, 603) on .card-title >> nth=0
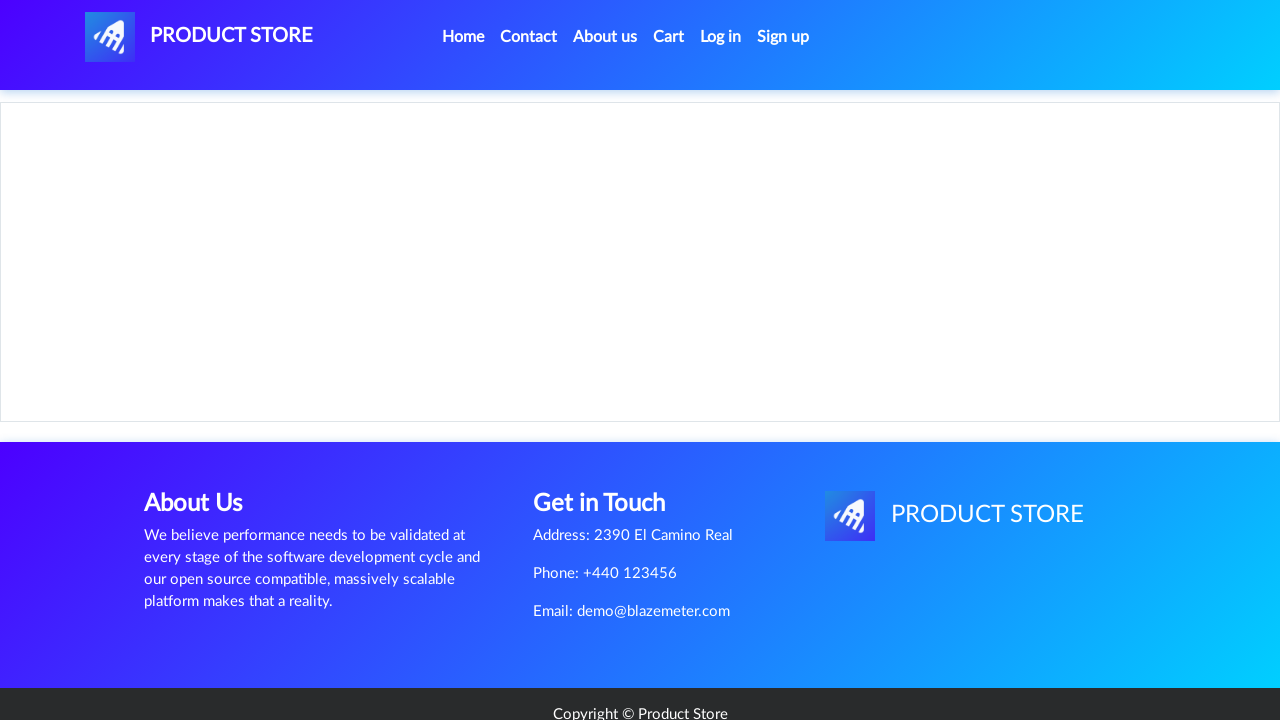

Product page loaded with 'Add to cart' button visible
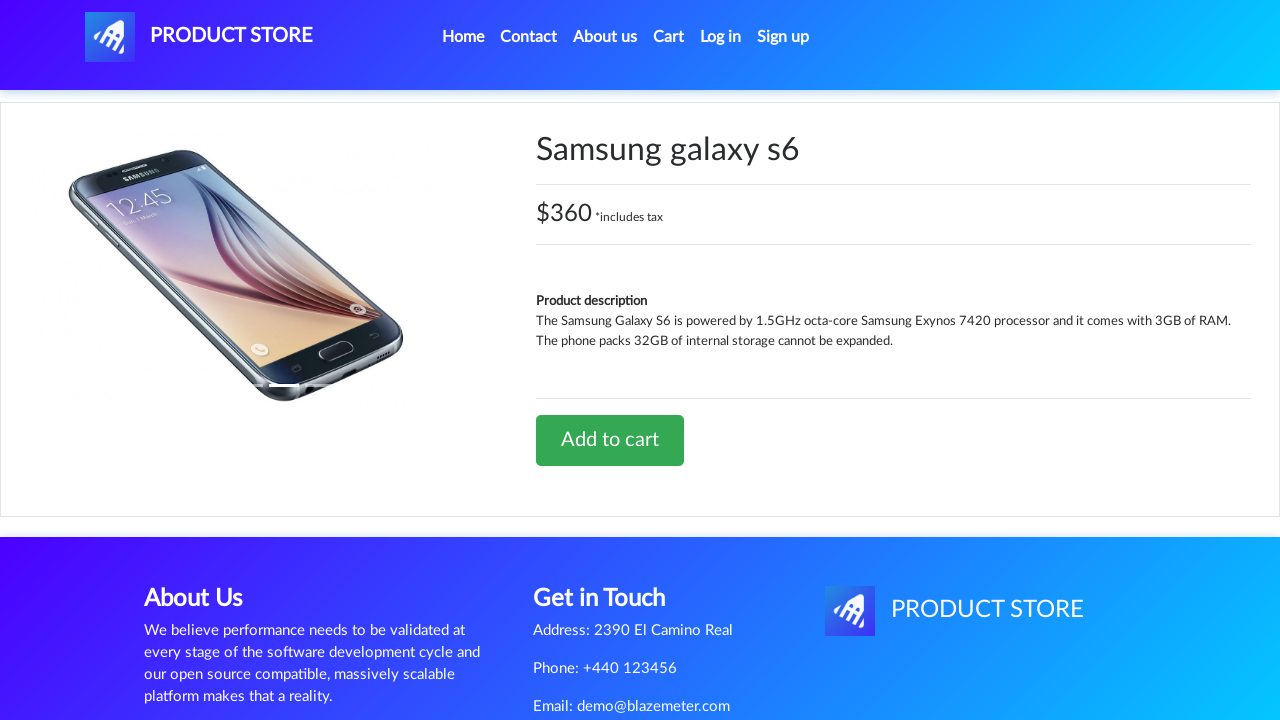

Clicked 'Add to cart' button at (610, 440) on a.btn-success
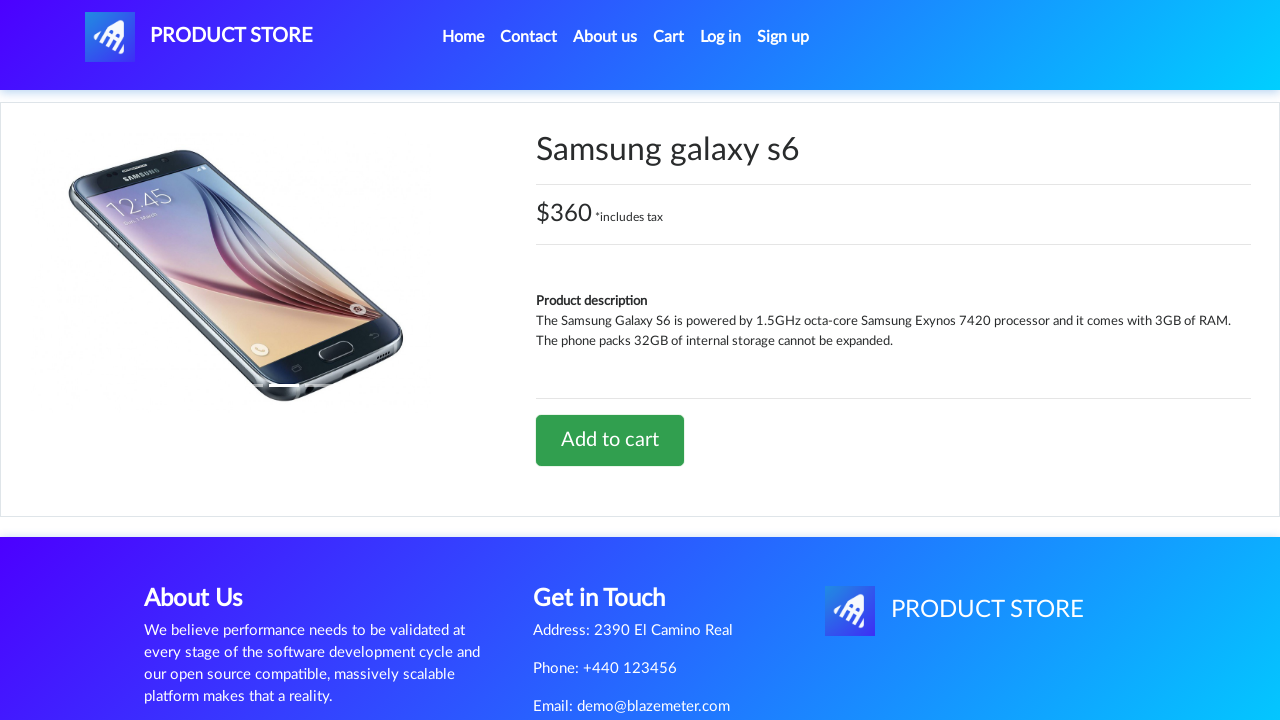

Accepted confirmation alert after adding to cart
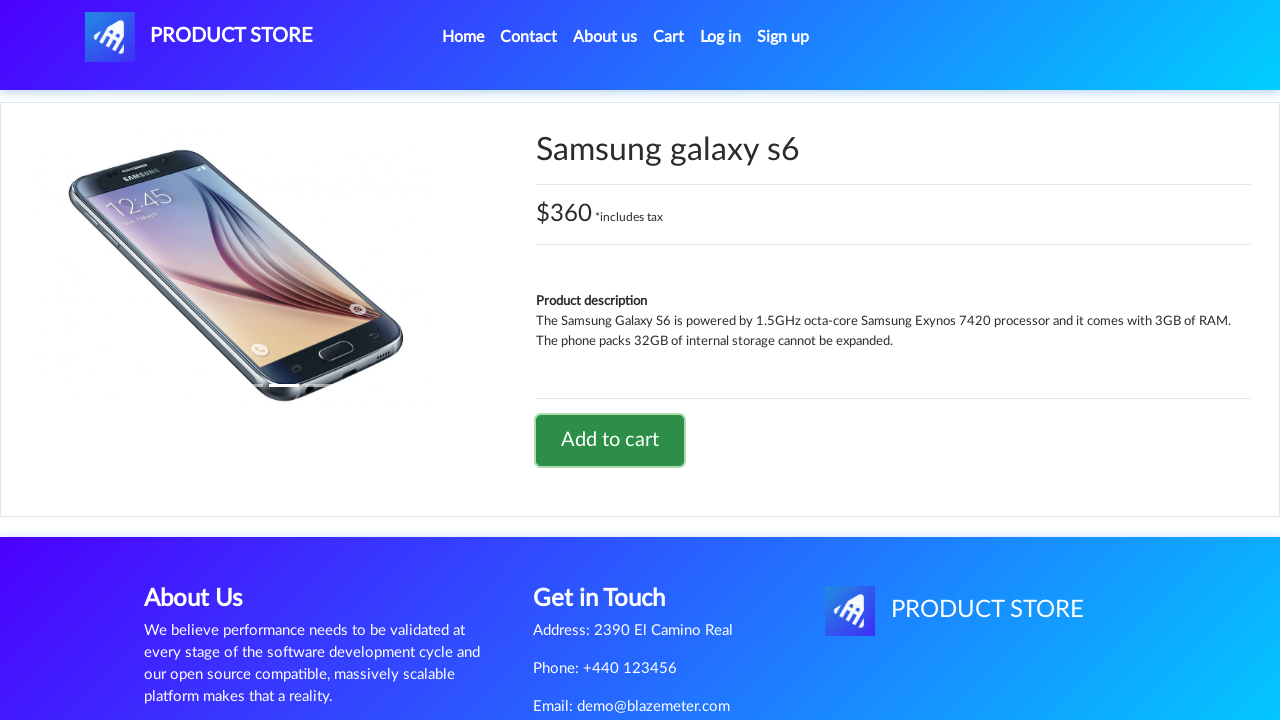

Waited 1 second for alert to be processed
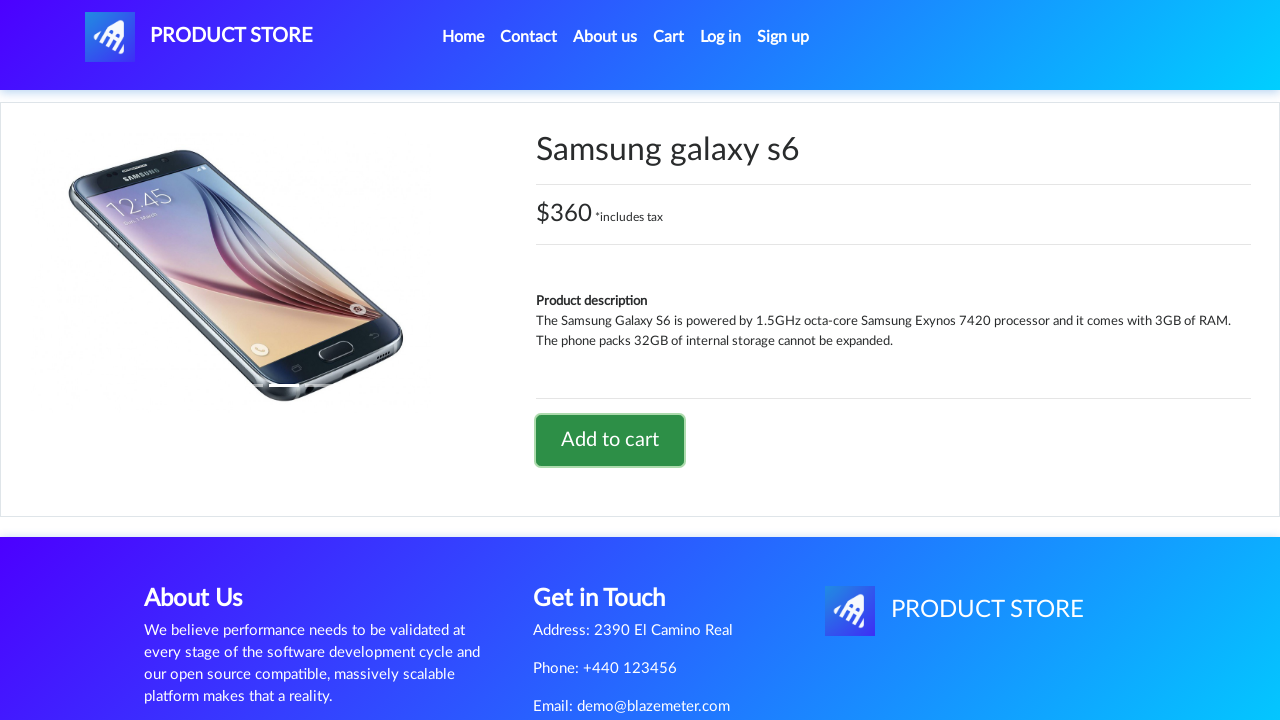

Clicked cart button to navigate to cart page at (669, 37) on #cartur
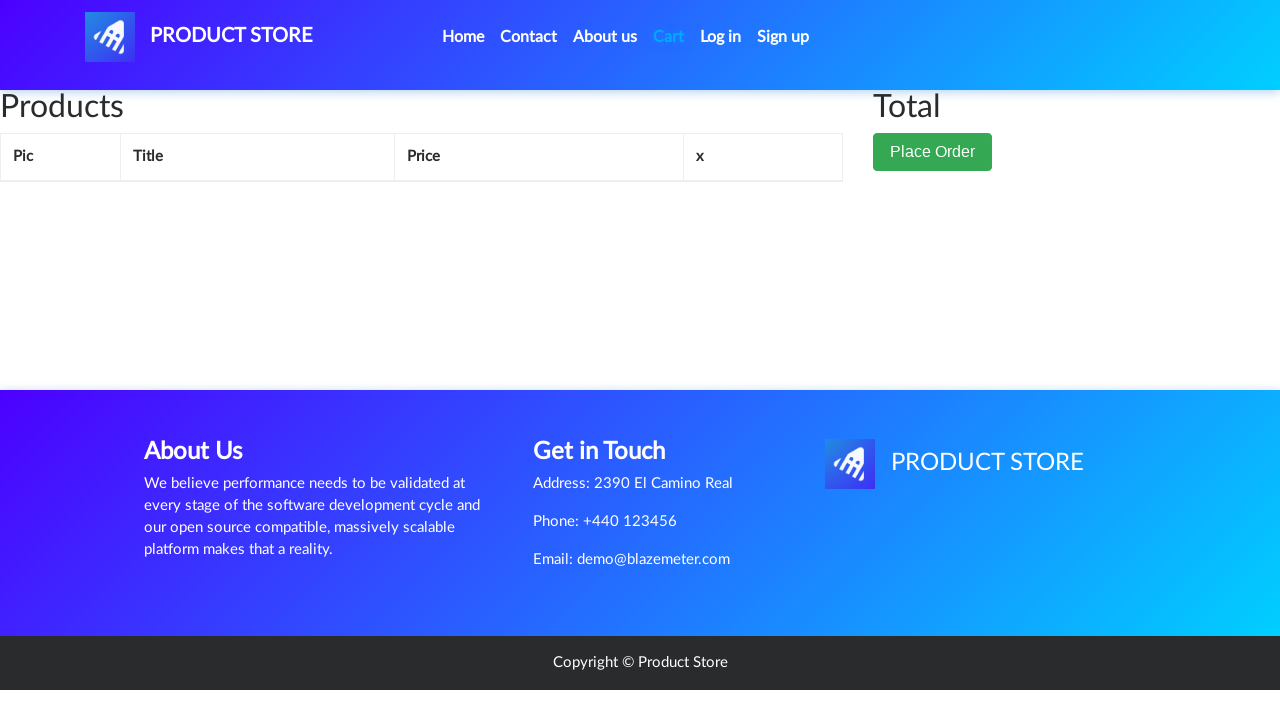

Cart page loaded with product table visible
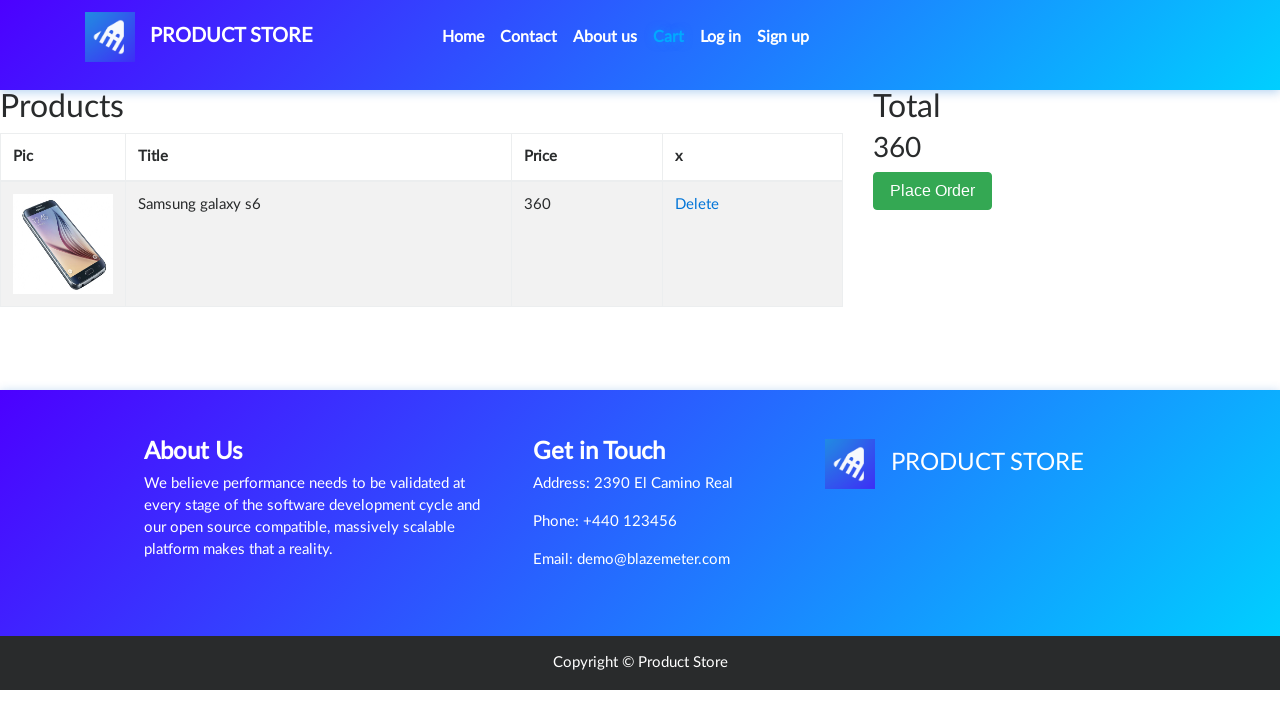

Retrieved product name from cart: 'Samsung galaxy s6'
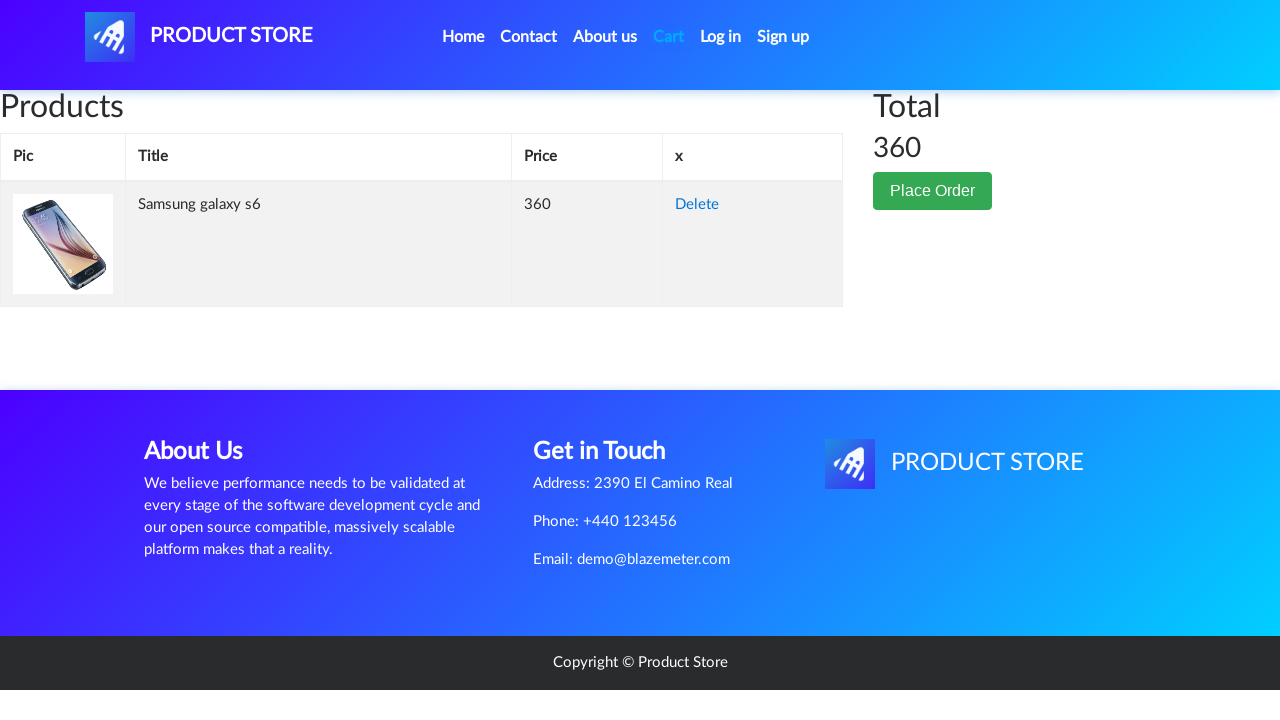

Verified product name is 'Samsung galaxy s6'
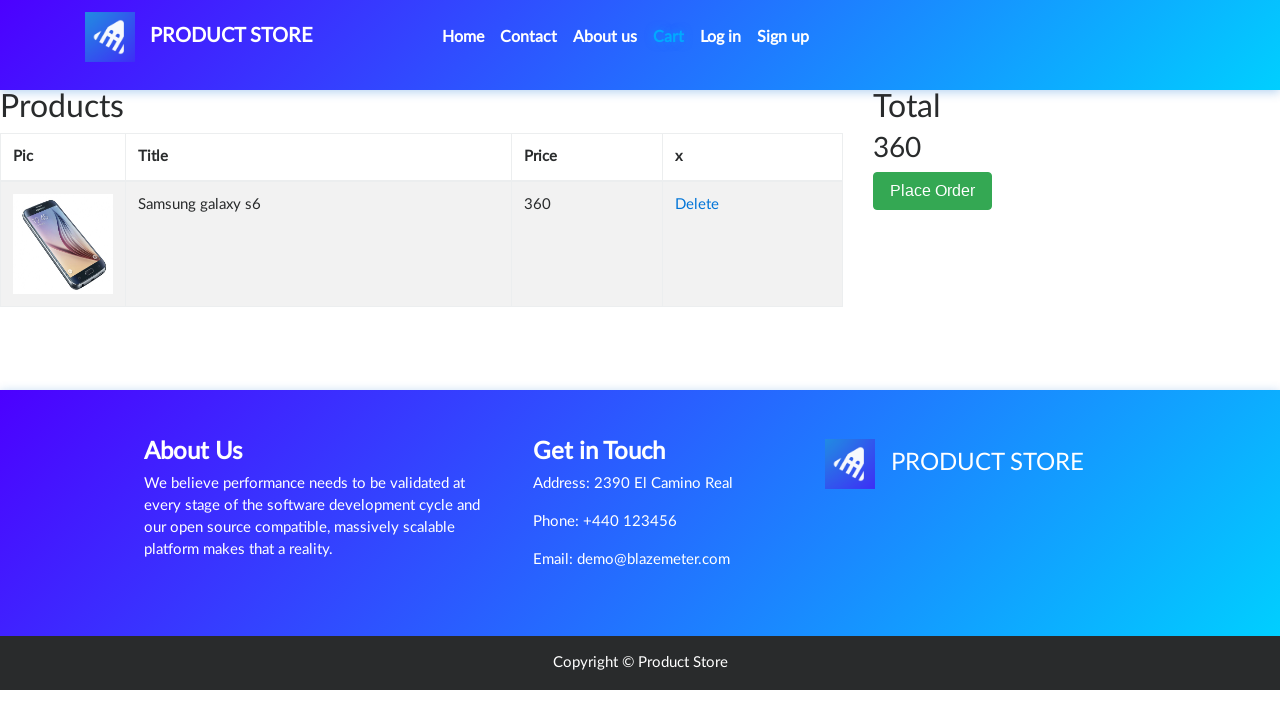

Retrieved total price from cart: '360'
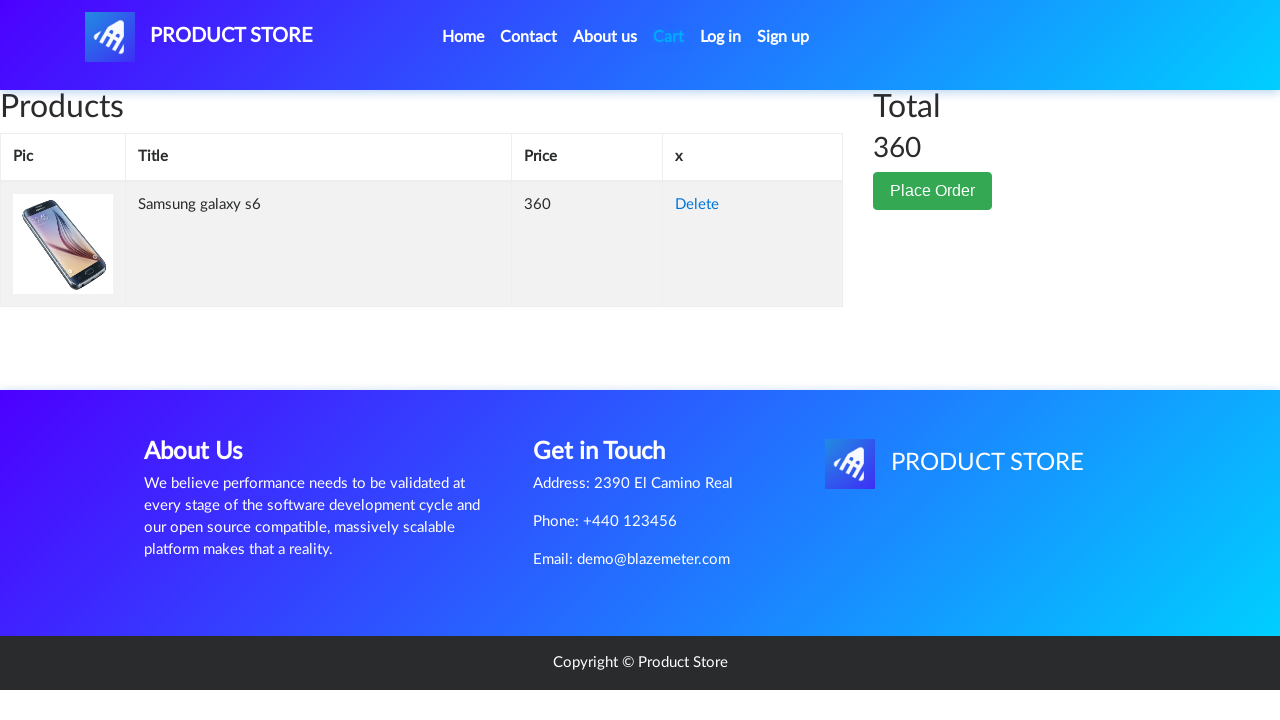

Verified total price is '360'
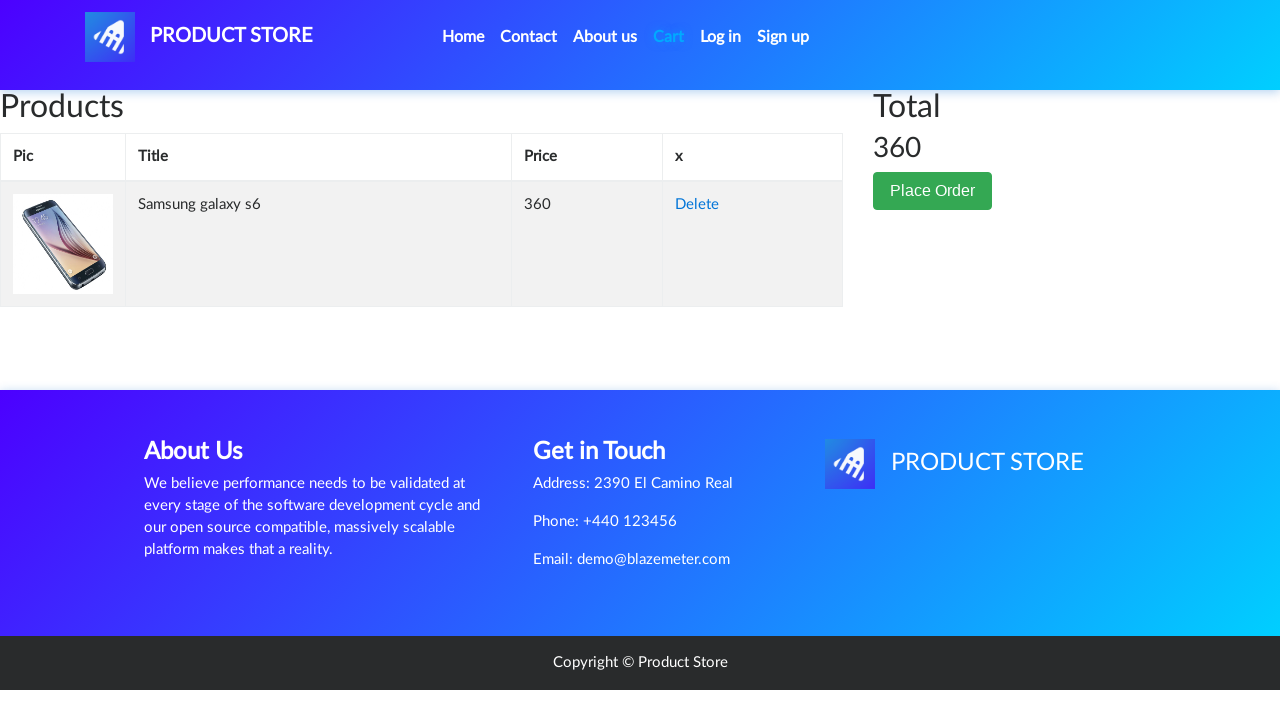

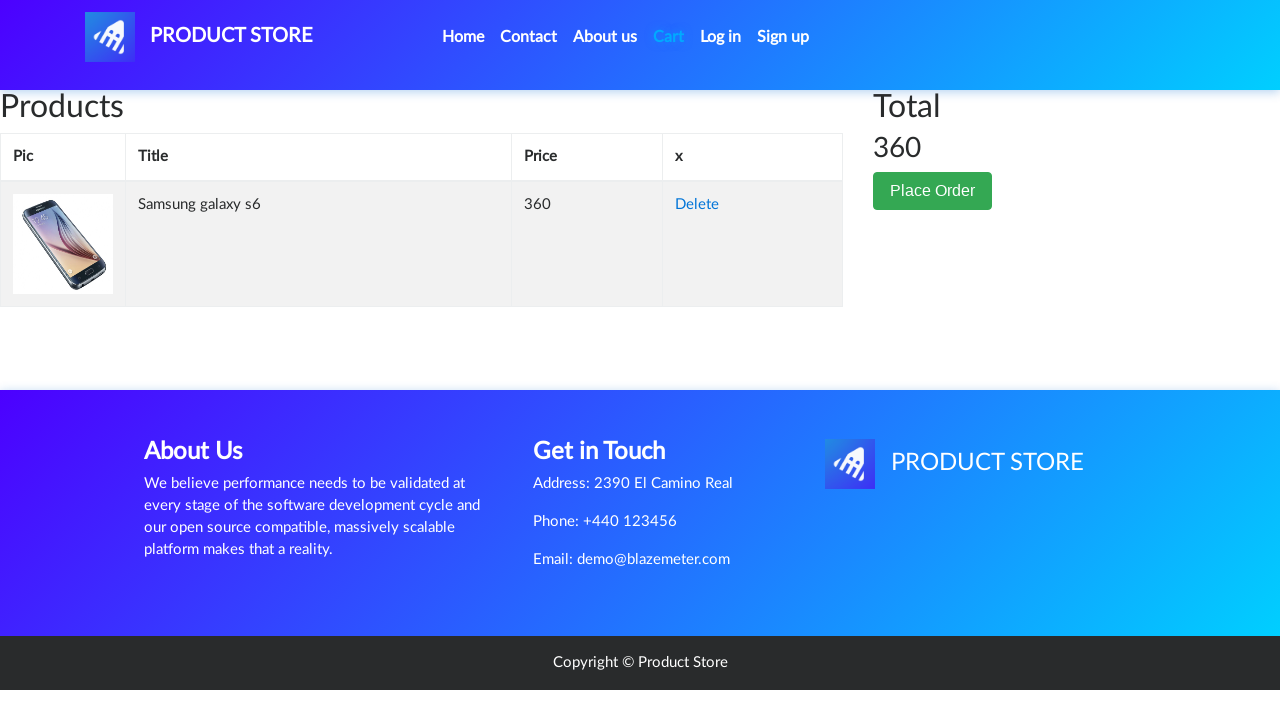